Tests form validation when all fields contain only spaces

Starting URL: https://www.sharelane.com/cgi-bin/register.py?page=1&zip_code=75201

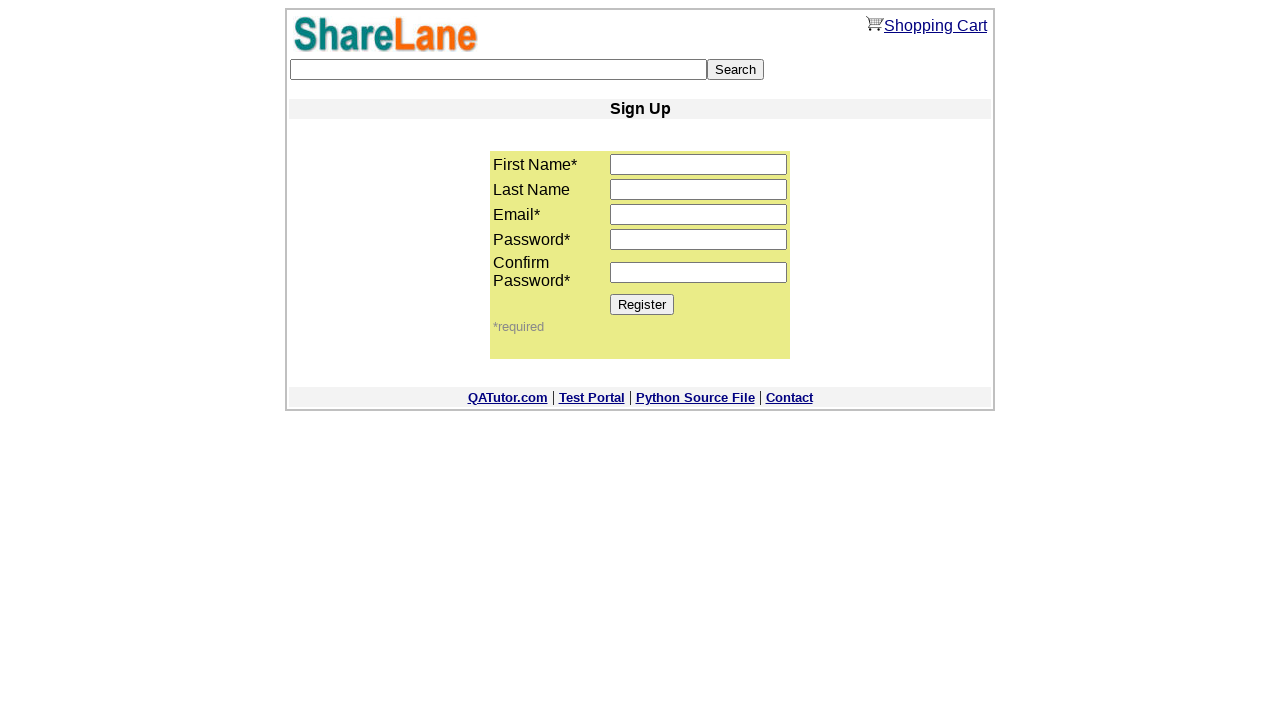

Filled first_name field with a single space on input[name='first_name']
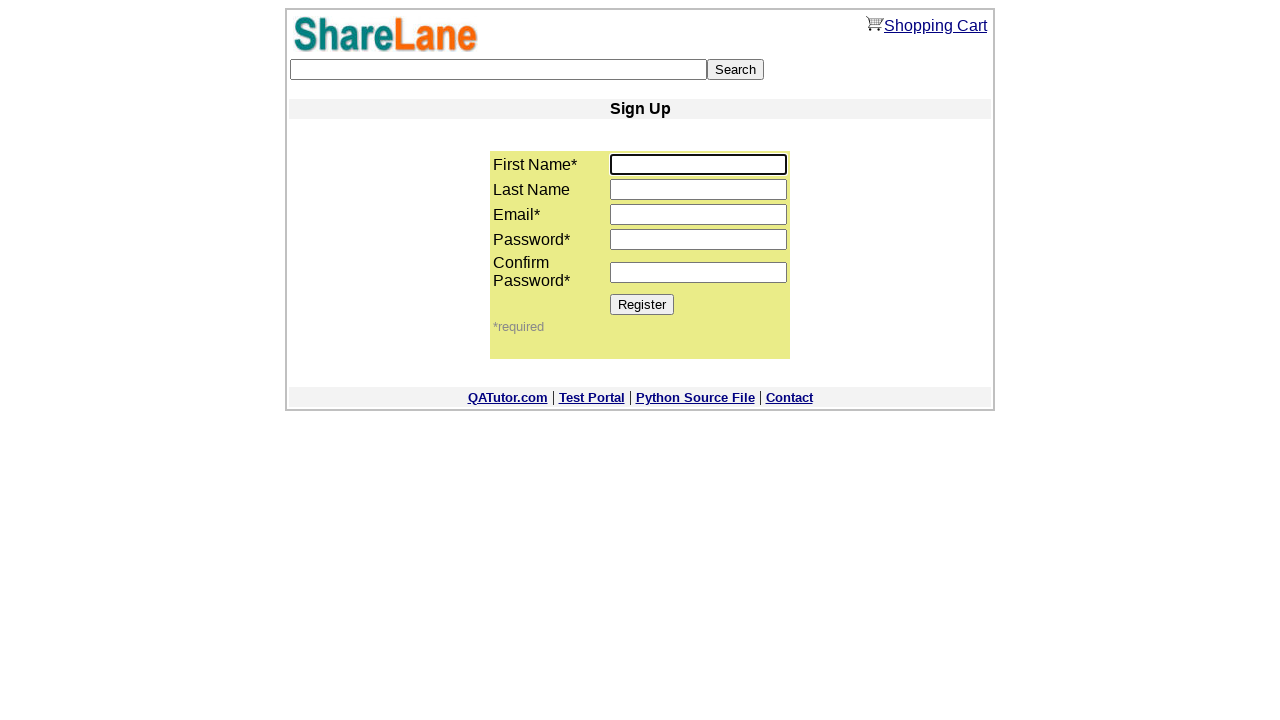

Filled email field with a single space on input[name='email']
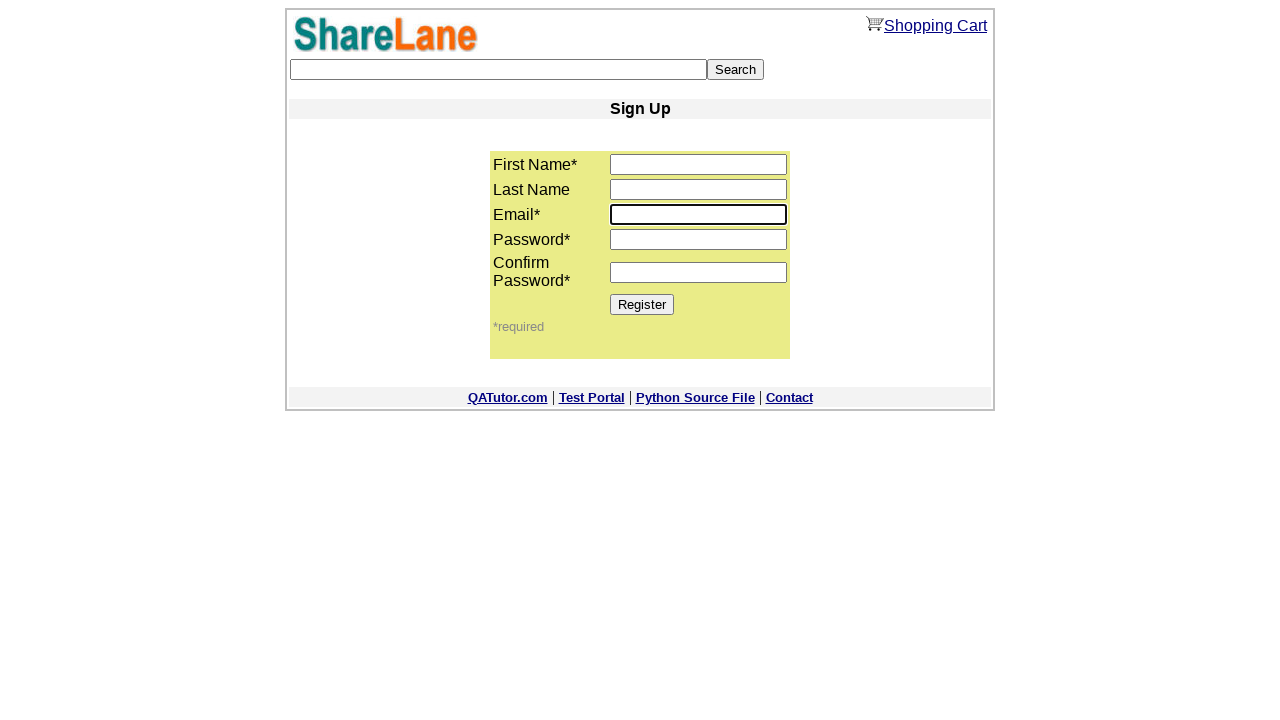

Filled password1 field with a single space on input[name='password1']
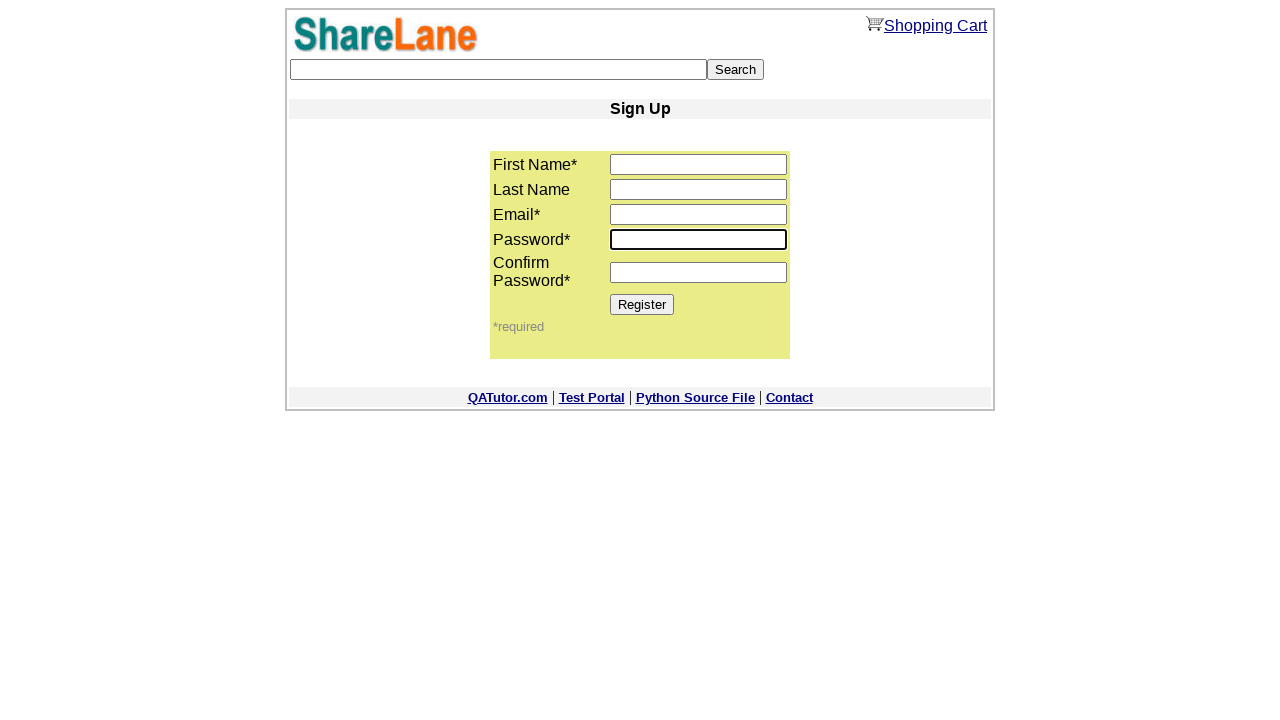

Filled password2 field with a single space on input[name='password2']
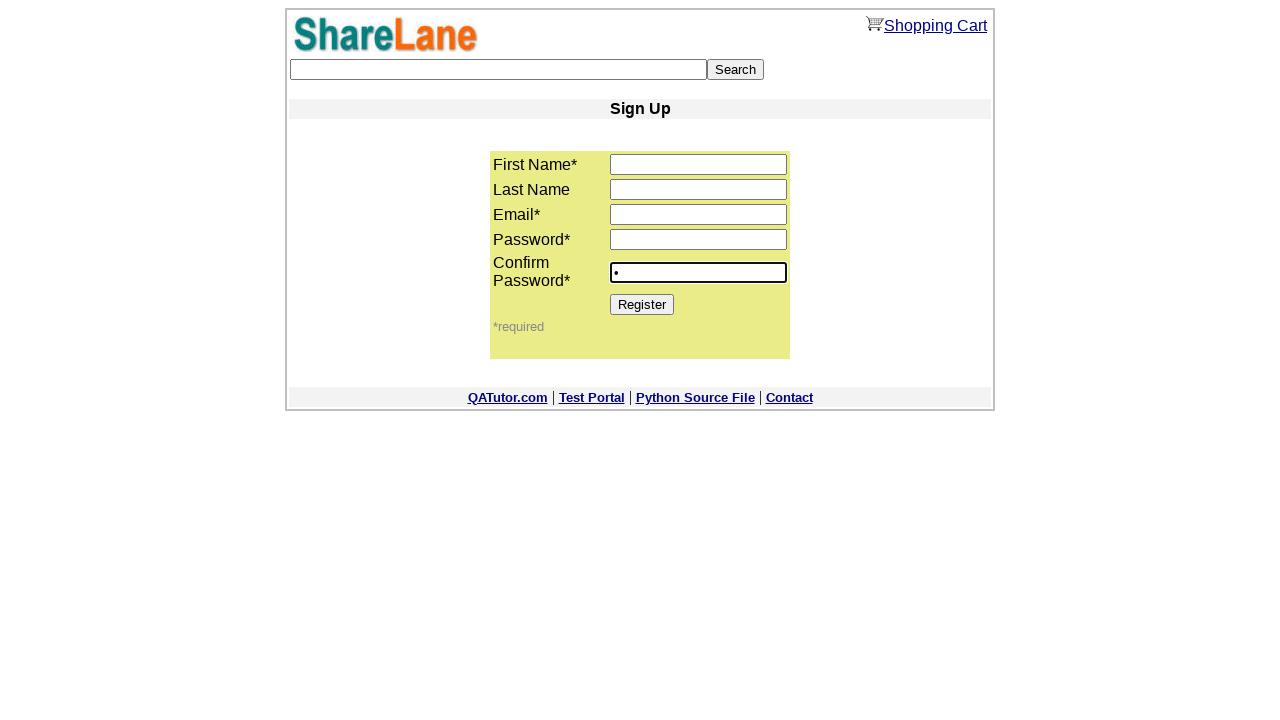

Clicked Register button to submit form with space-only values at (642, 304) on xpath=//*[@value='Register']
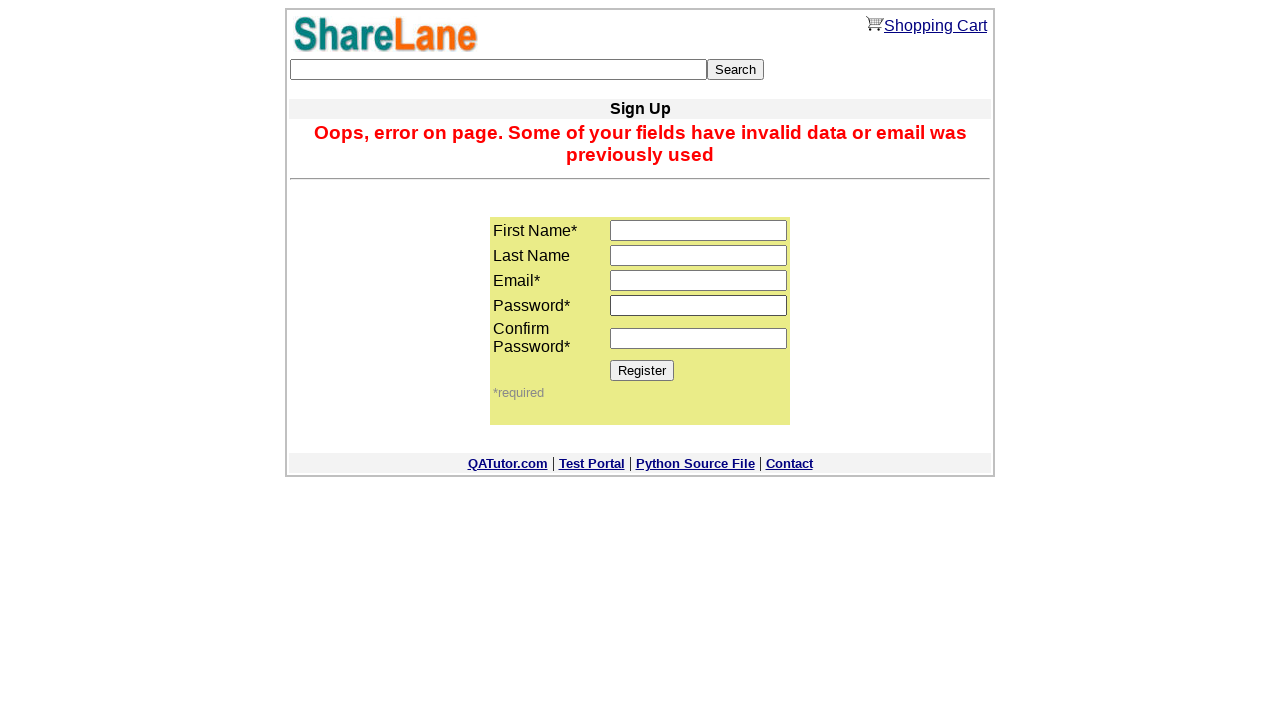

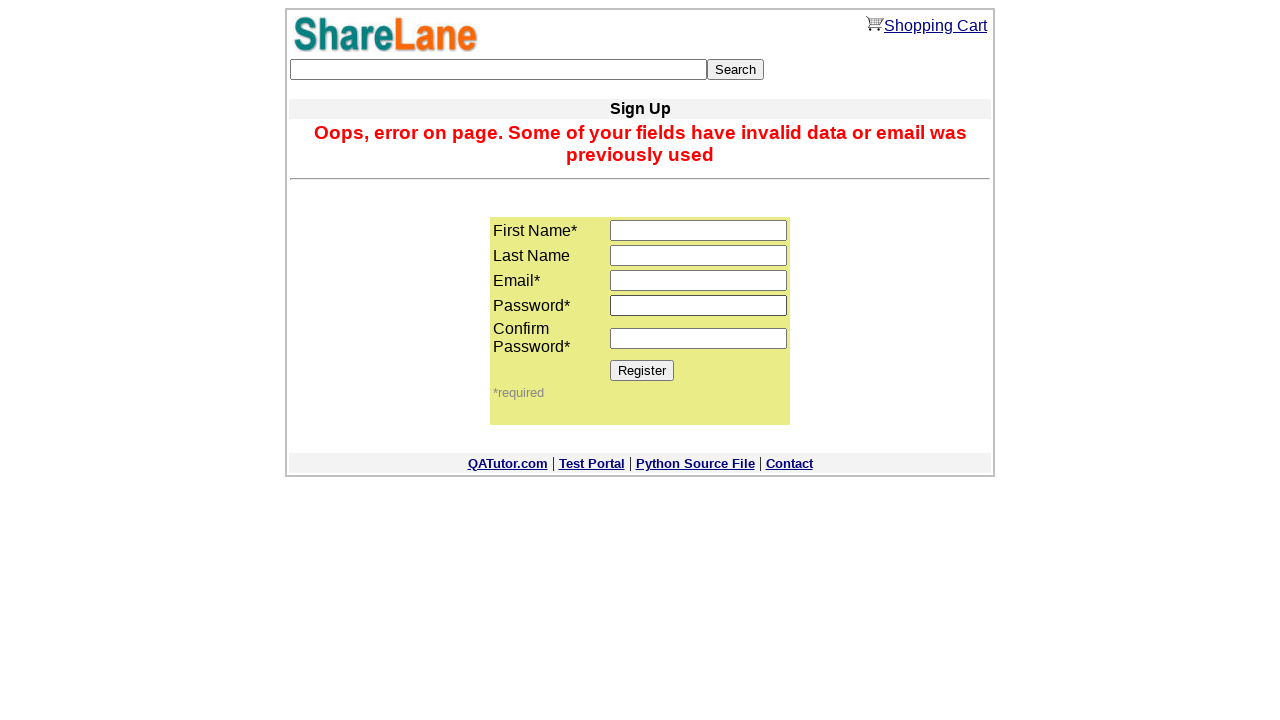